Tests dashboard error handling by navigating to non-existent routes, invalid parameters, and performing rapid navigation between dashboards.

Starting URL: https://wedding-bz7gqvz3x-asithalkonaras-projects.vercel.app/dashboard/nonexistent

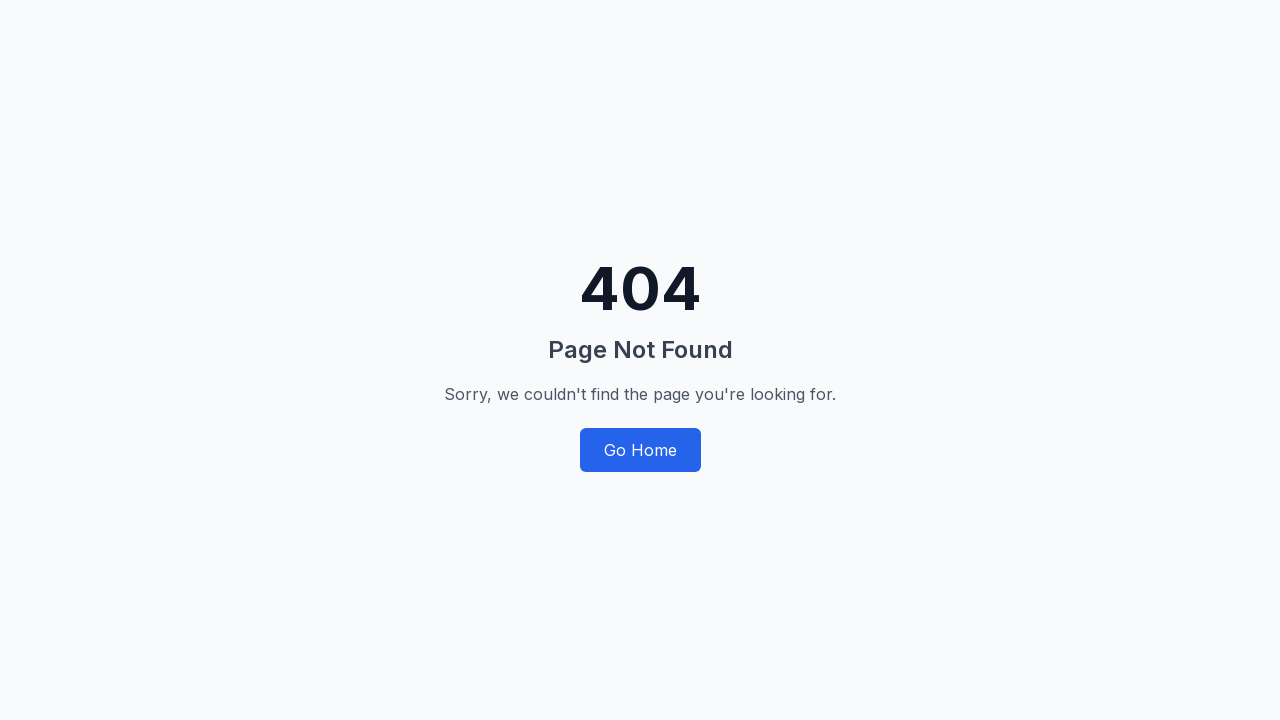

Waited for non-existent dashboard route to load (networkidle)
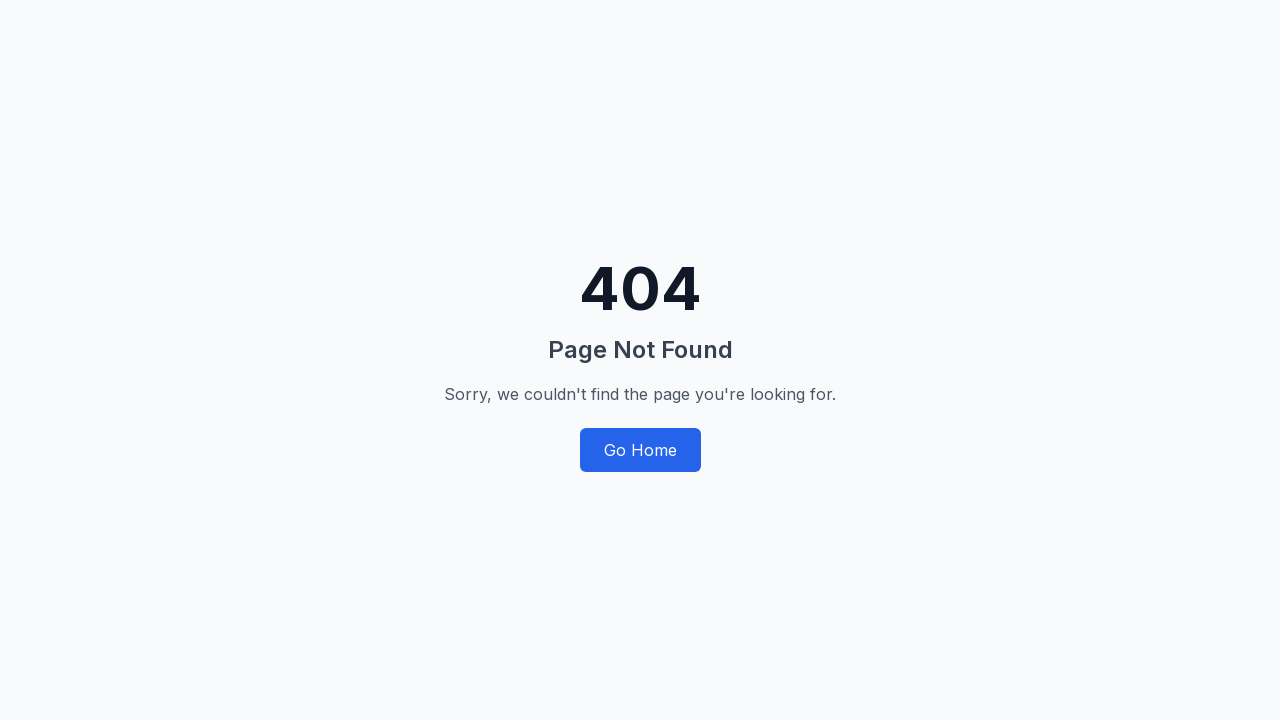

Navigated to admin dashboard with invalid query parameters
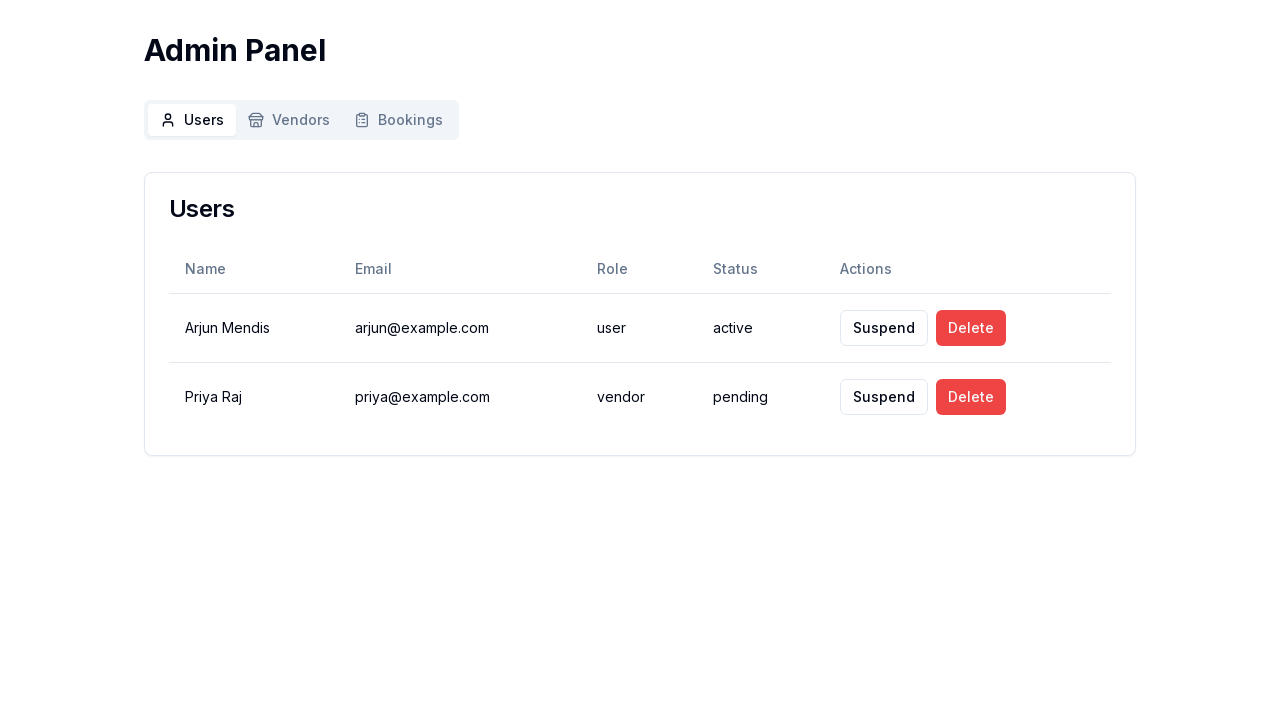

Waited for admin dashboard with invalid parameters to load (networkidle)
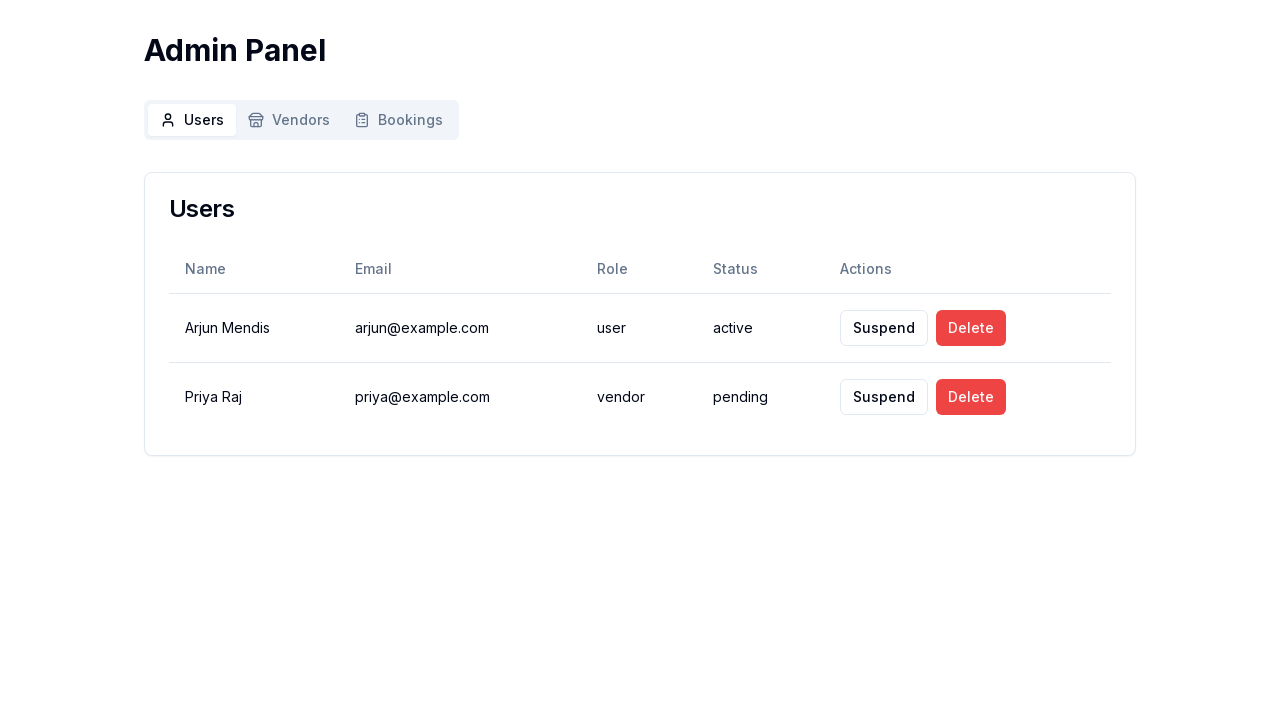

Verified h1 heading element is present on admin dashboard
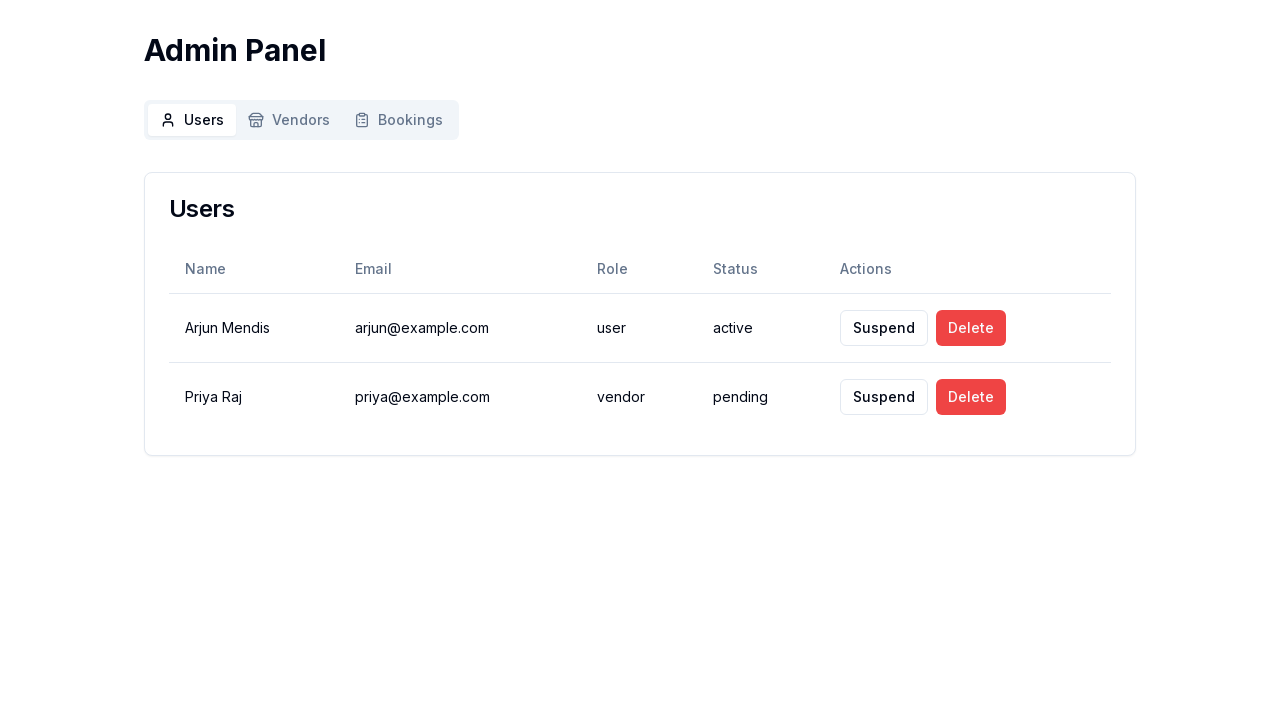

Navigated to main dashboard
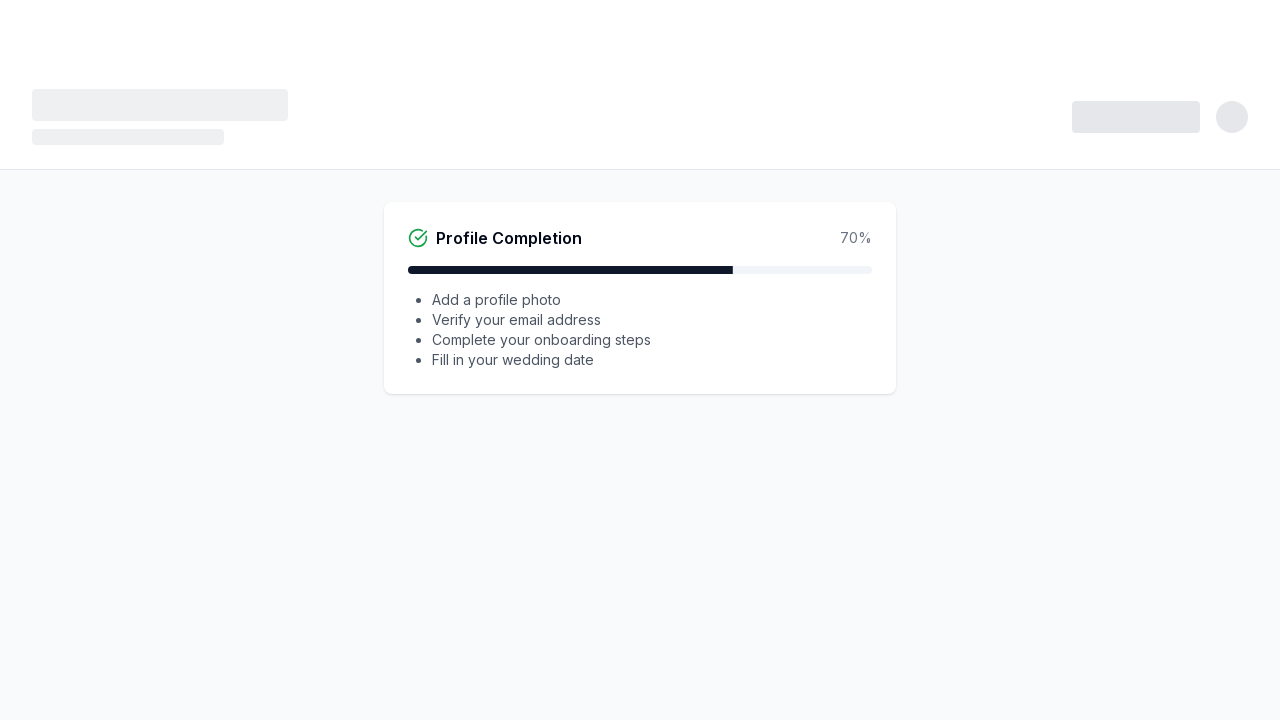

Waited 500ms on main dashboard
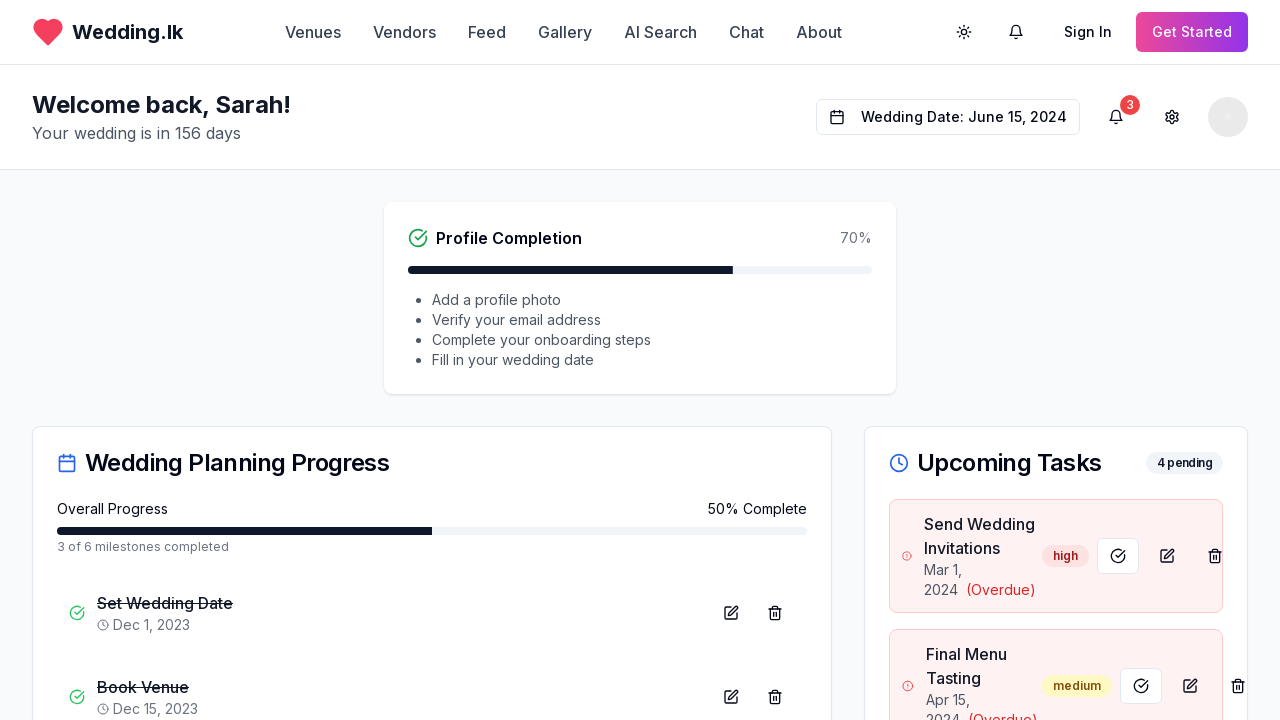

Navigated to vendor dashboard during rapid navigation test
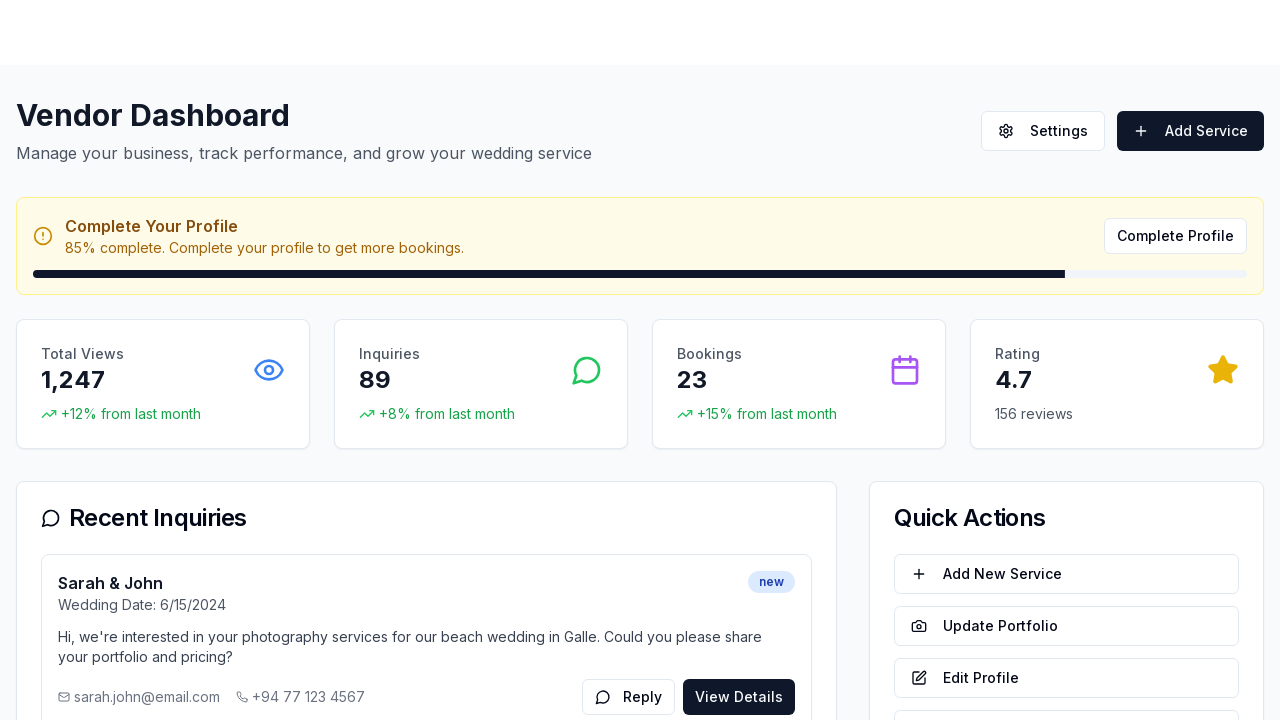

Waited 500ms on vendor dashboard
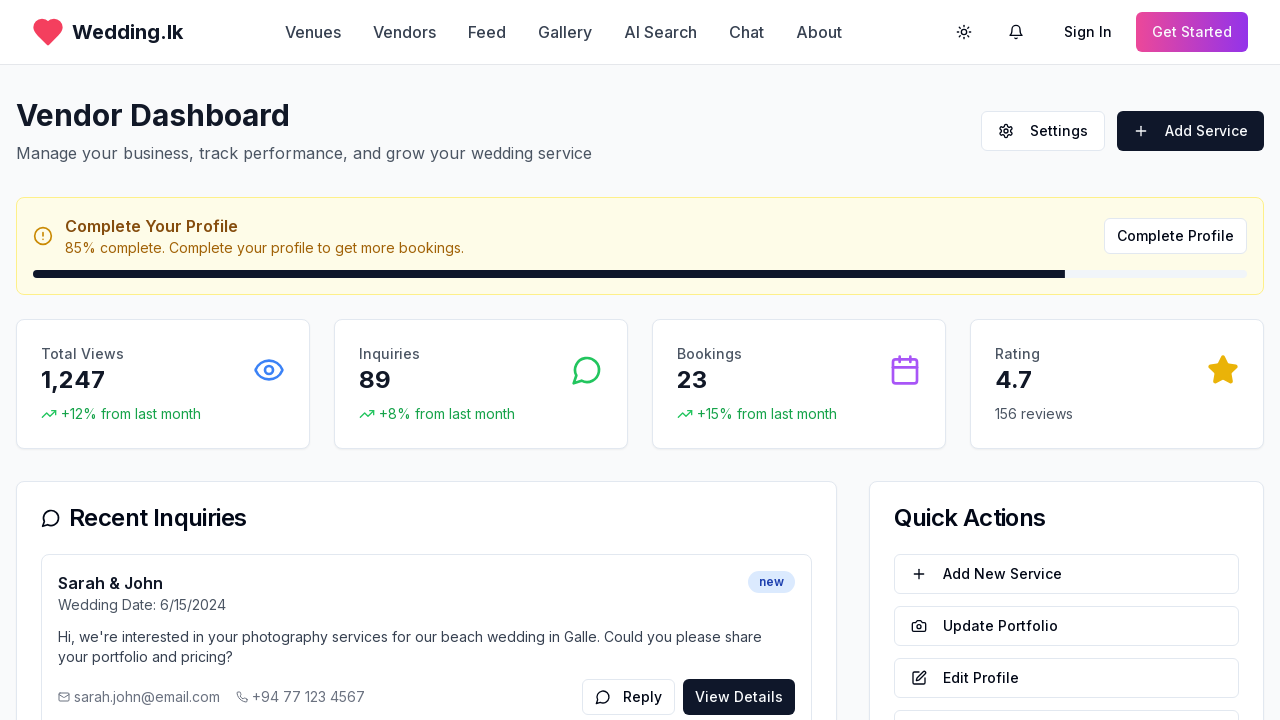

Navigated to admin dashboard during rapid navigation test
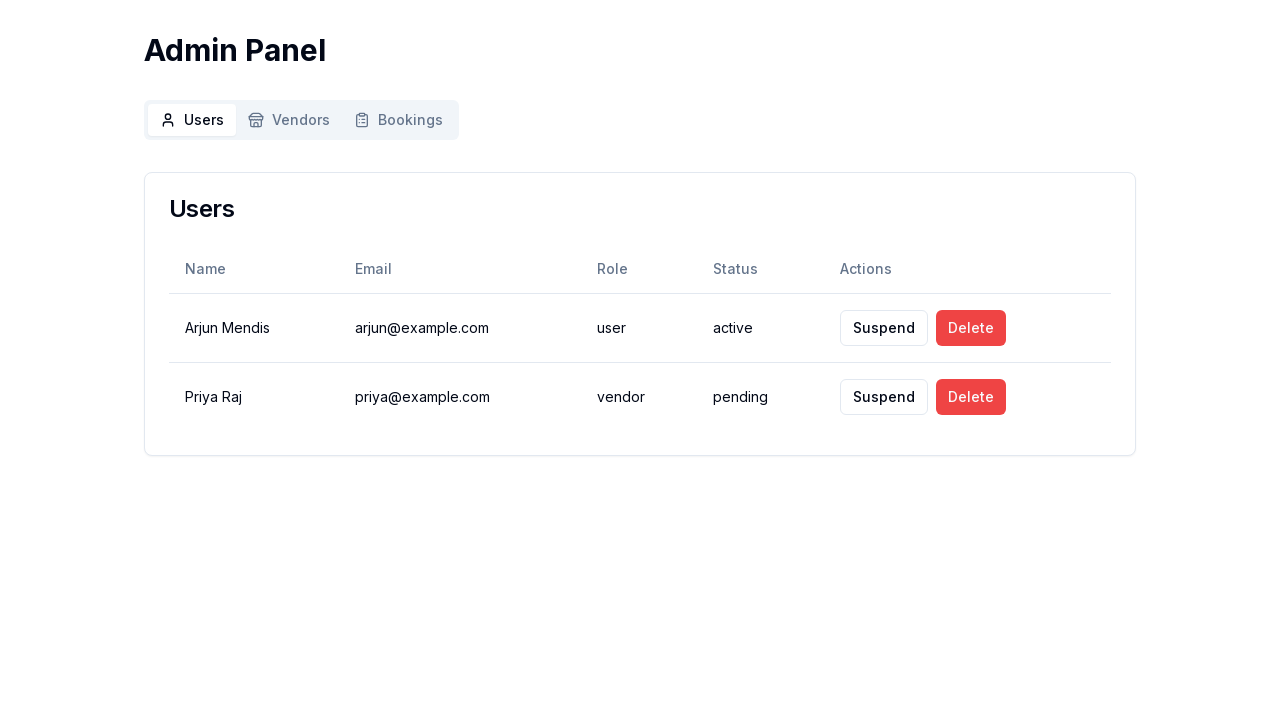

Waited 500ms on admin dashboard
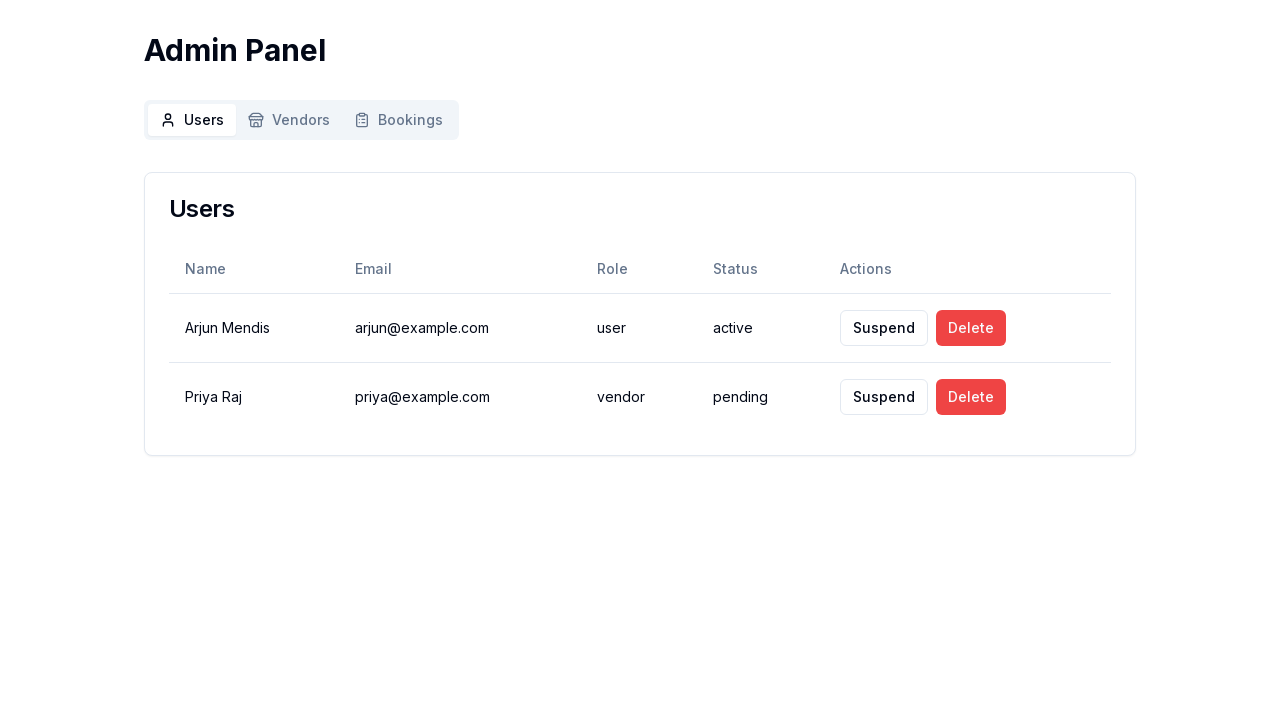

Navigated to planner dashboard during rapid navigation test
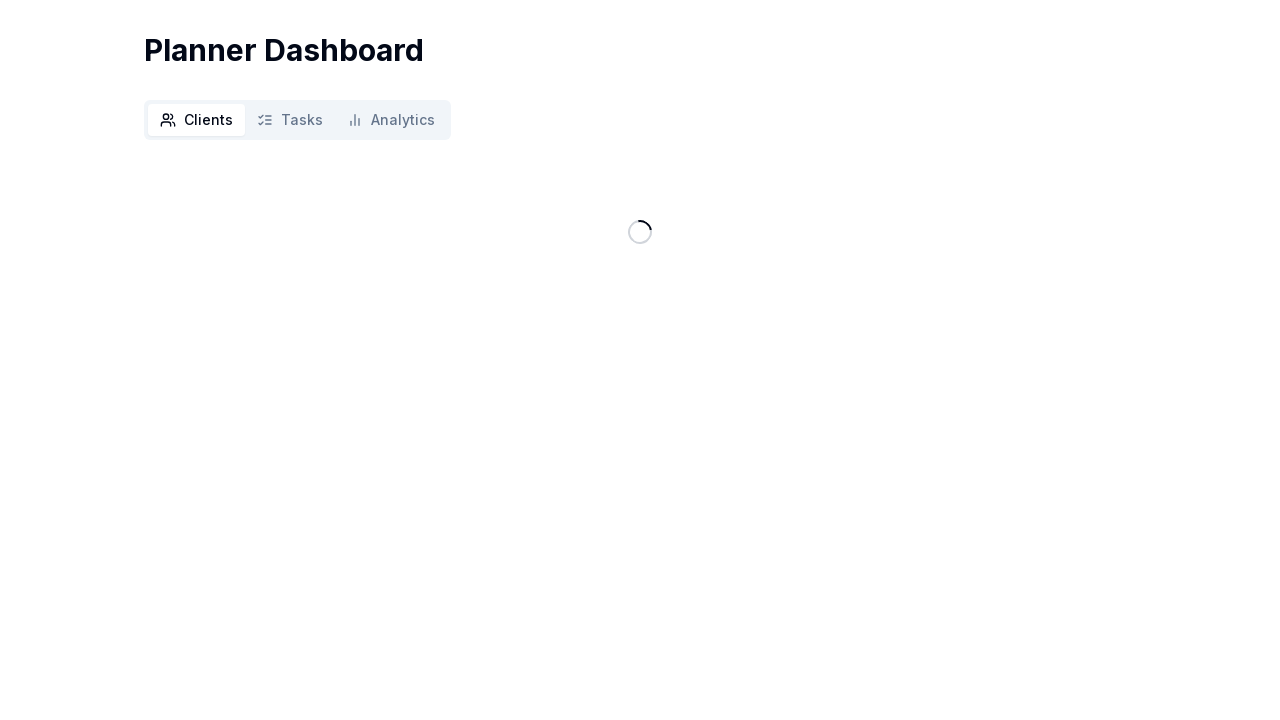

Waited 500ms on planner dashboard
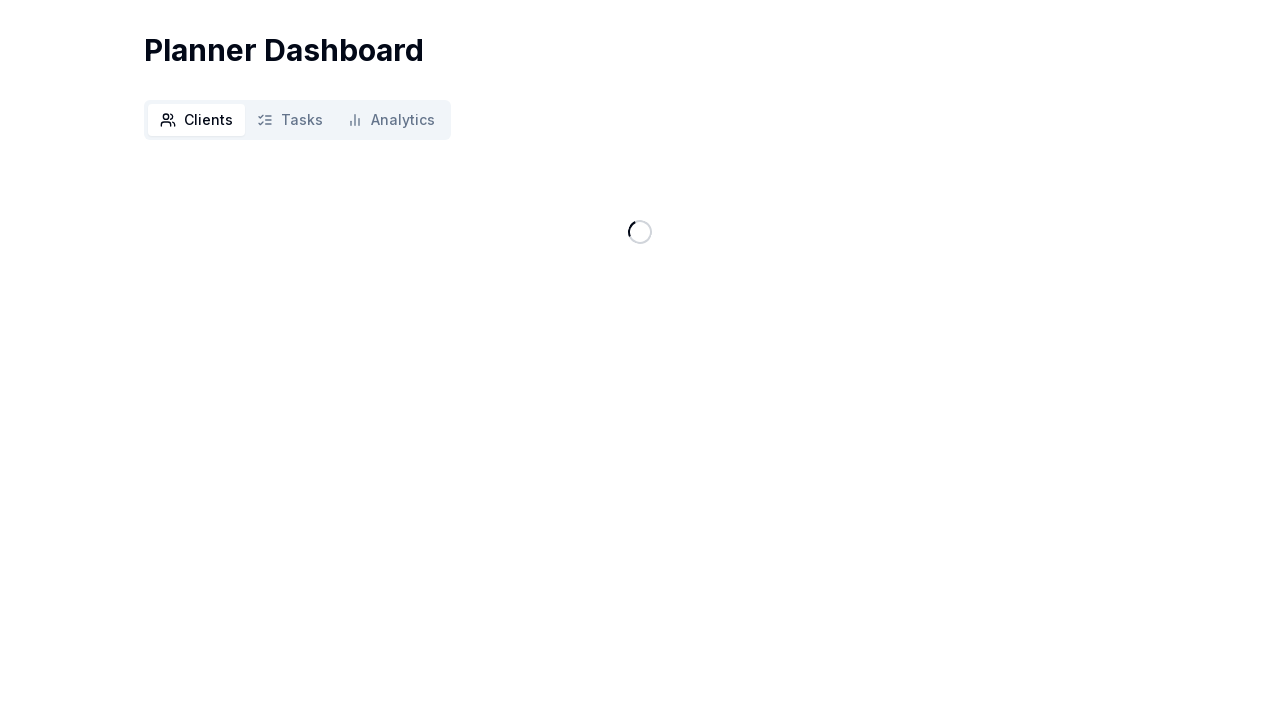

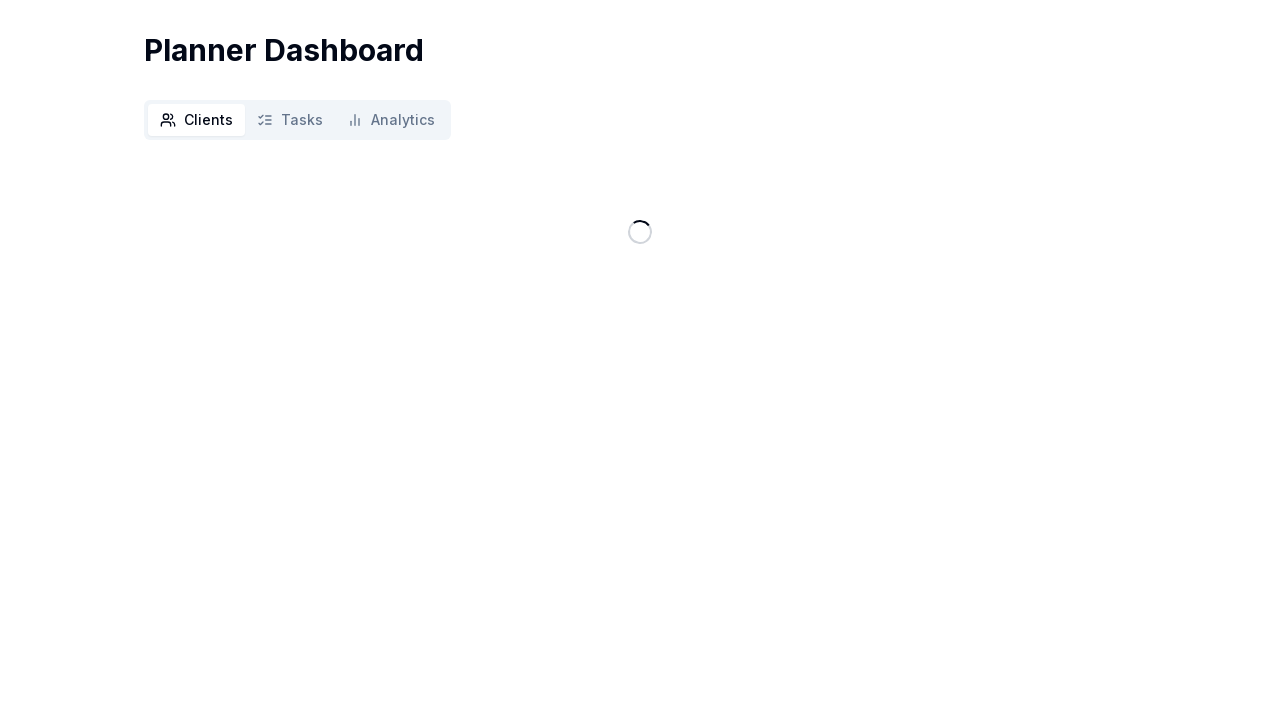